Tests the shopping cart functionality including adding items to cart, applying a promo code, and verifying the promo code status message

Starting URL: https://rahulshettyacademy.com/seleniumPractise/#/cart

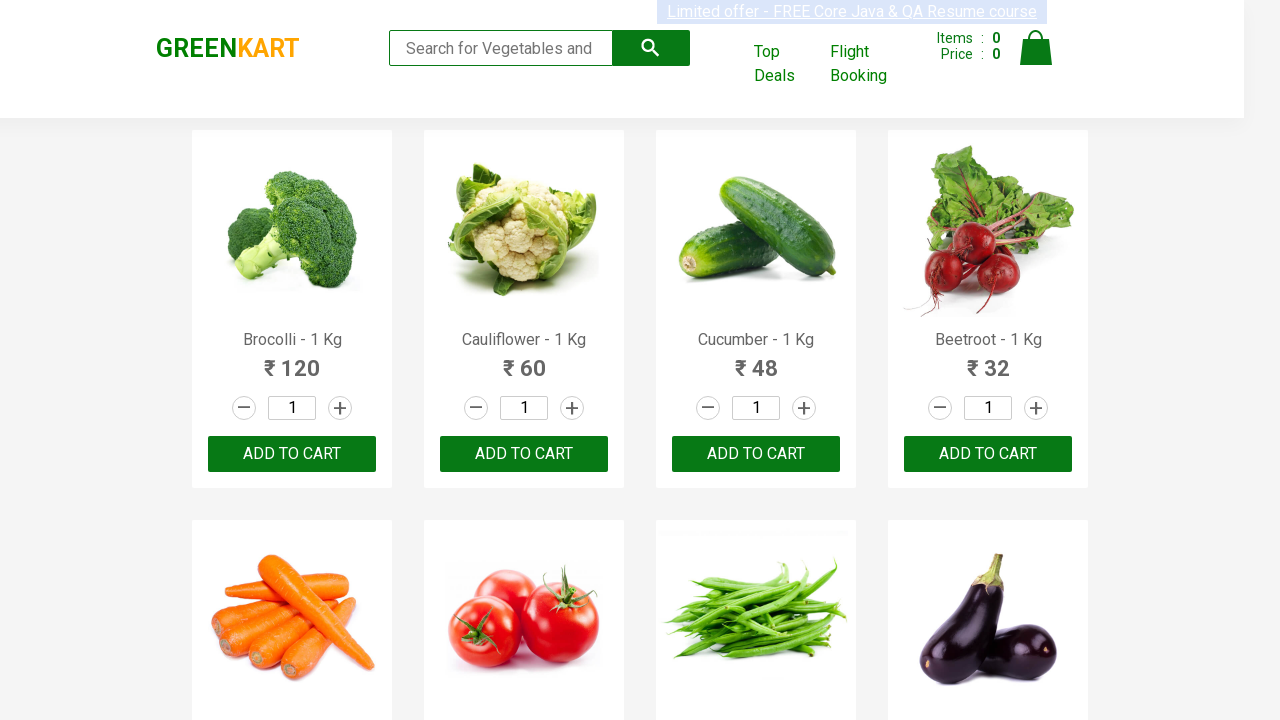

Clicked add to cart button for first product at (292, 454) on div[class='product-action'] button
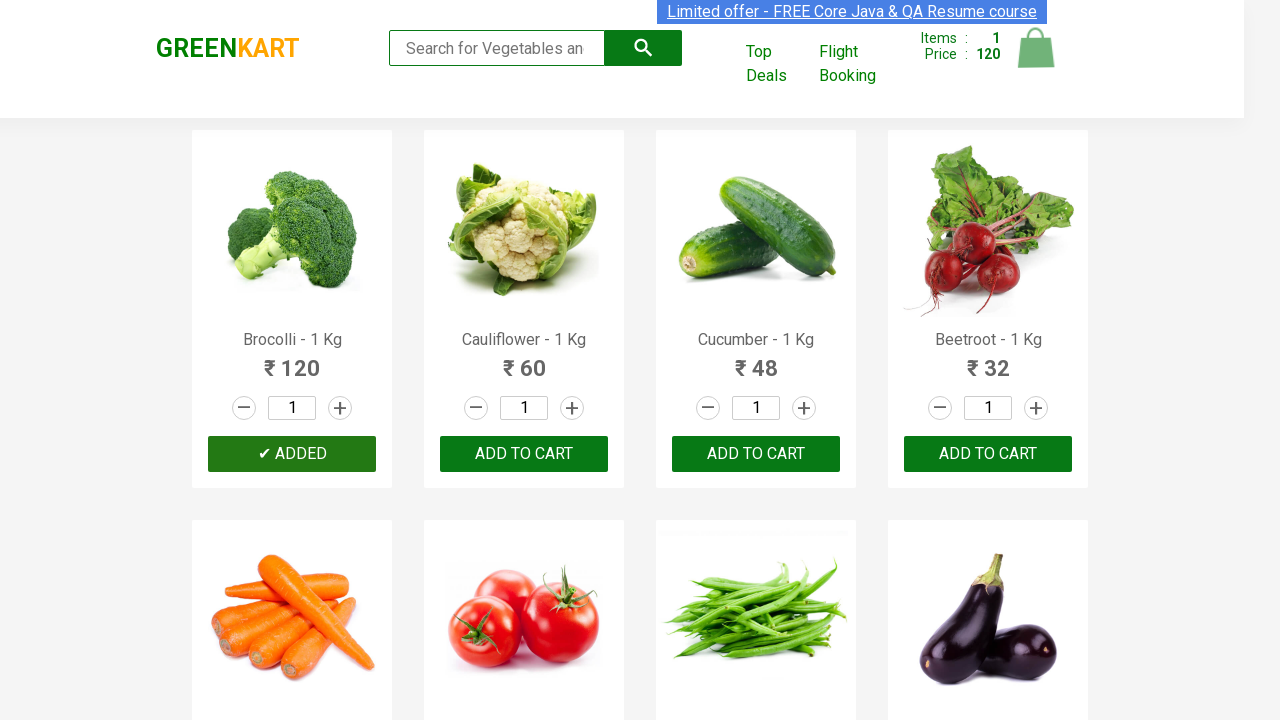

Clicked cart icon to view shopping cart at (1036, 48) on img[alt='Cart']
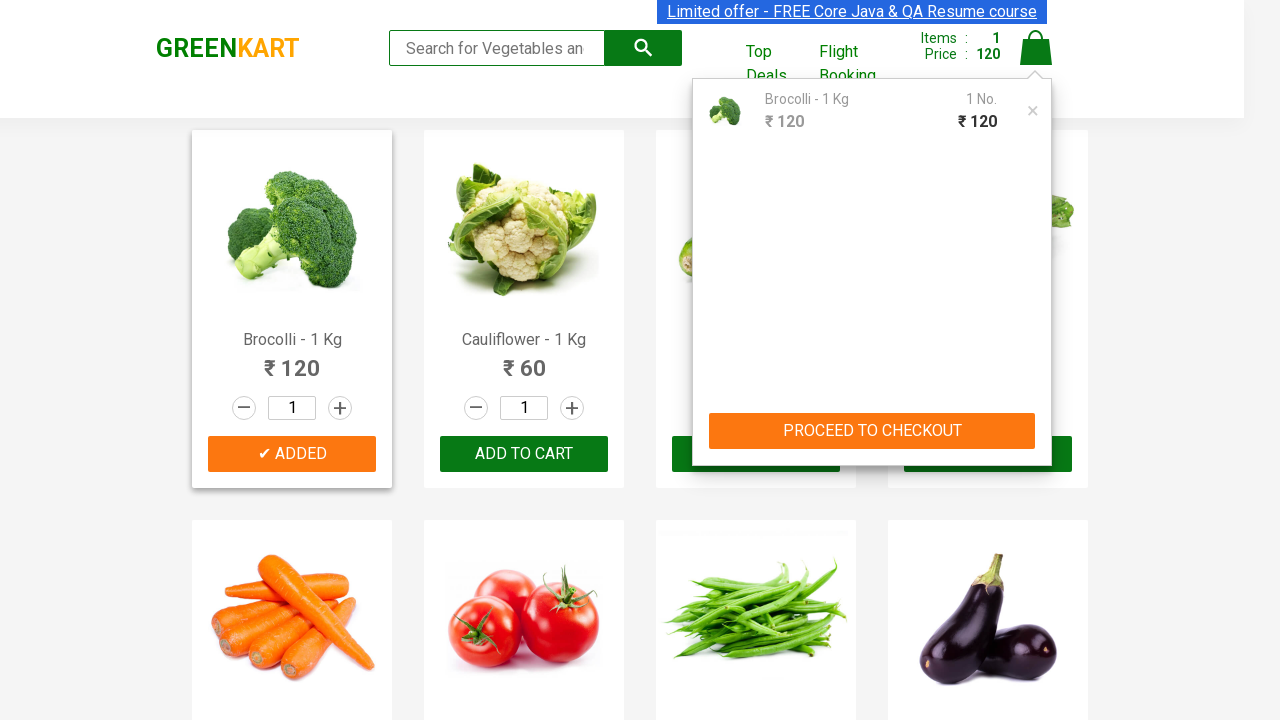

Clicked proceed to checkout button at (872, 431) on div[class='action-block'] button
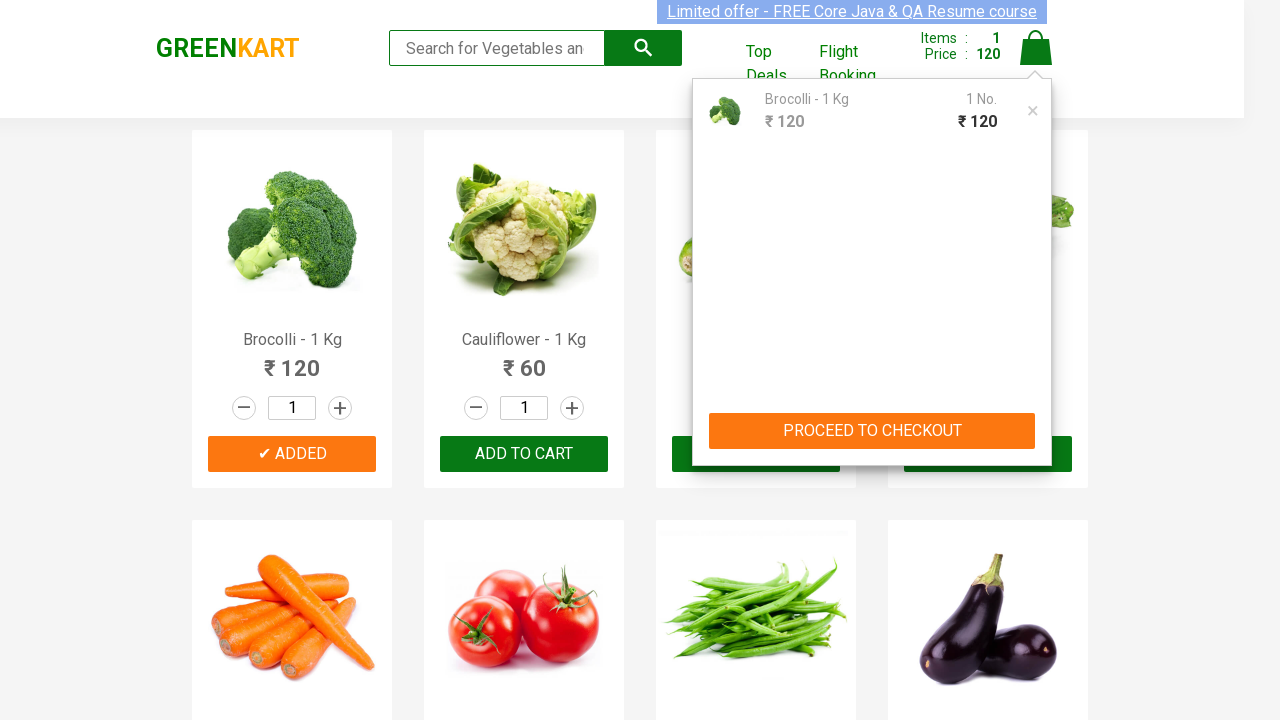

Entered promo code 'rahulshettyacademy' on input.promoCode
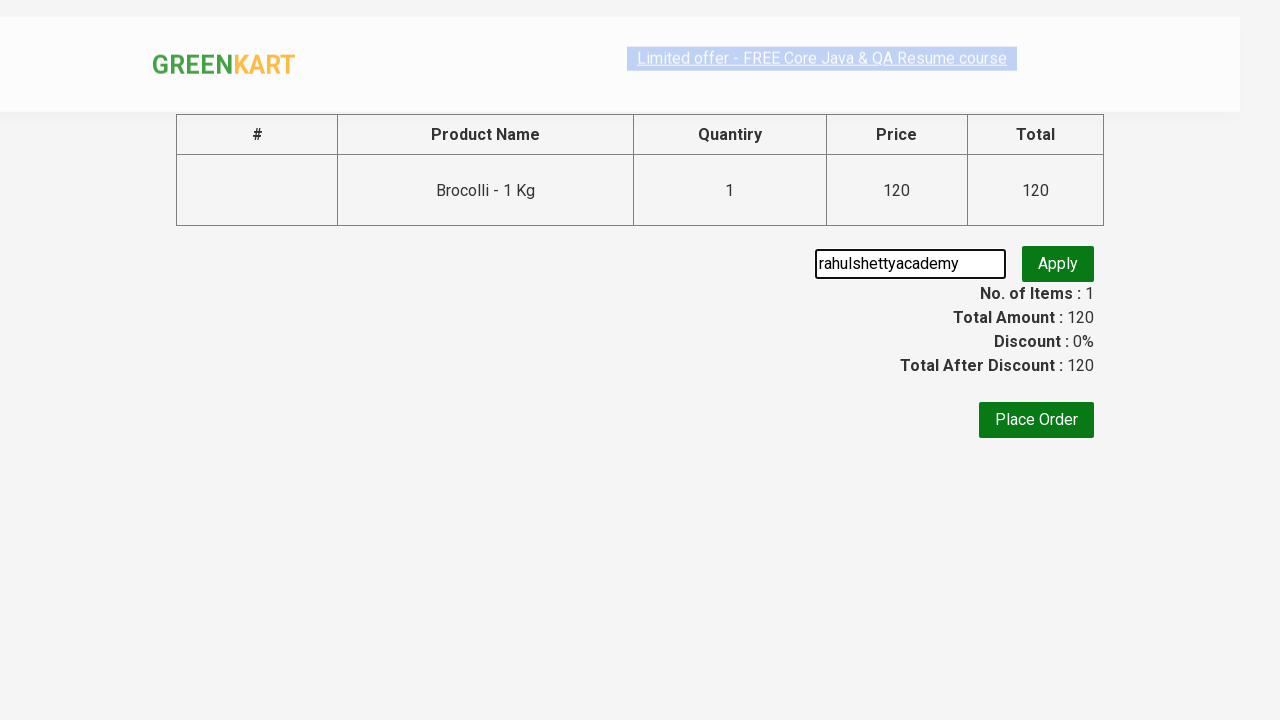

Clicked apply promo button at (1058, 264) on button.promoBtn
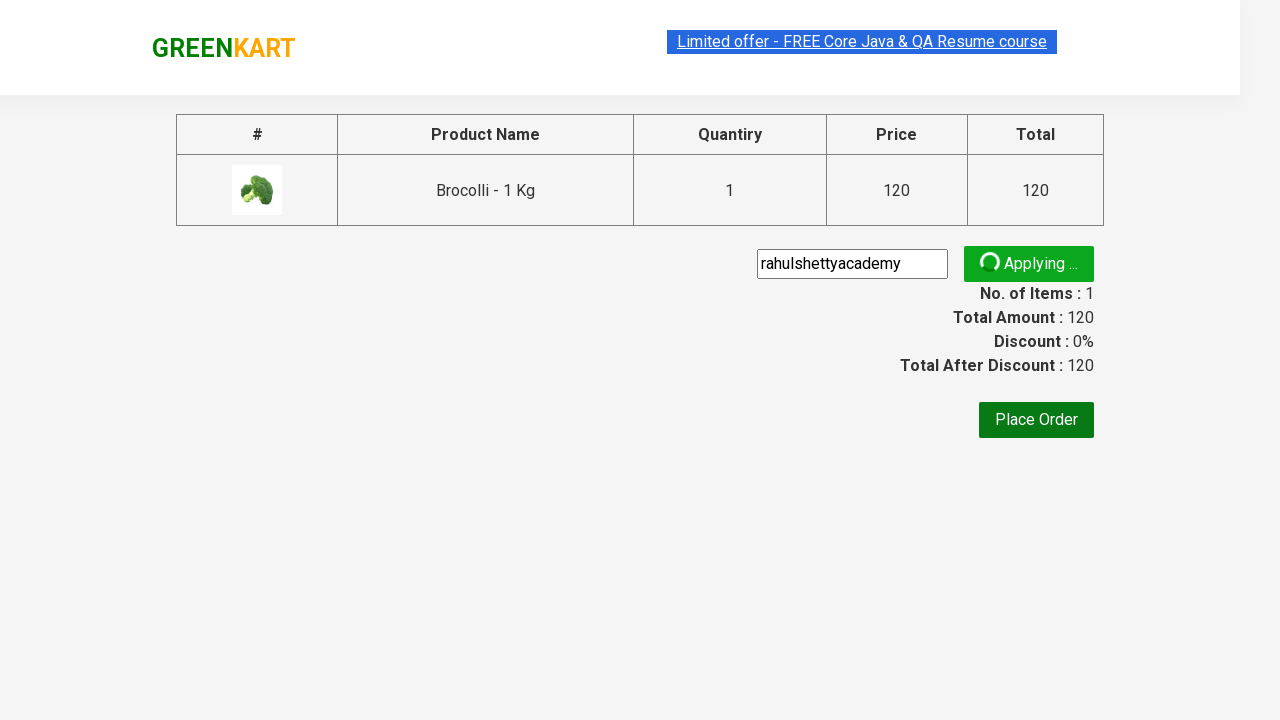

Promo info message appeared
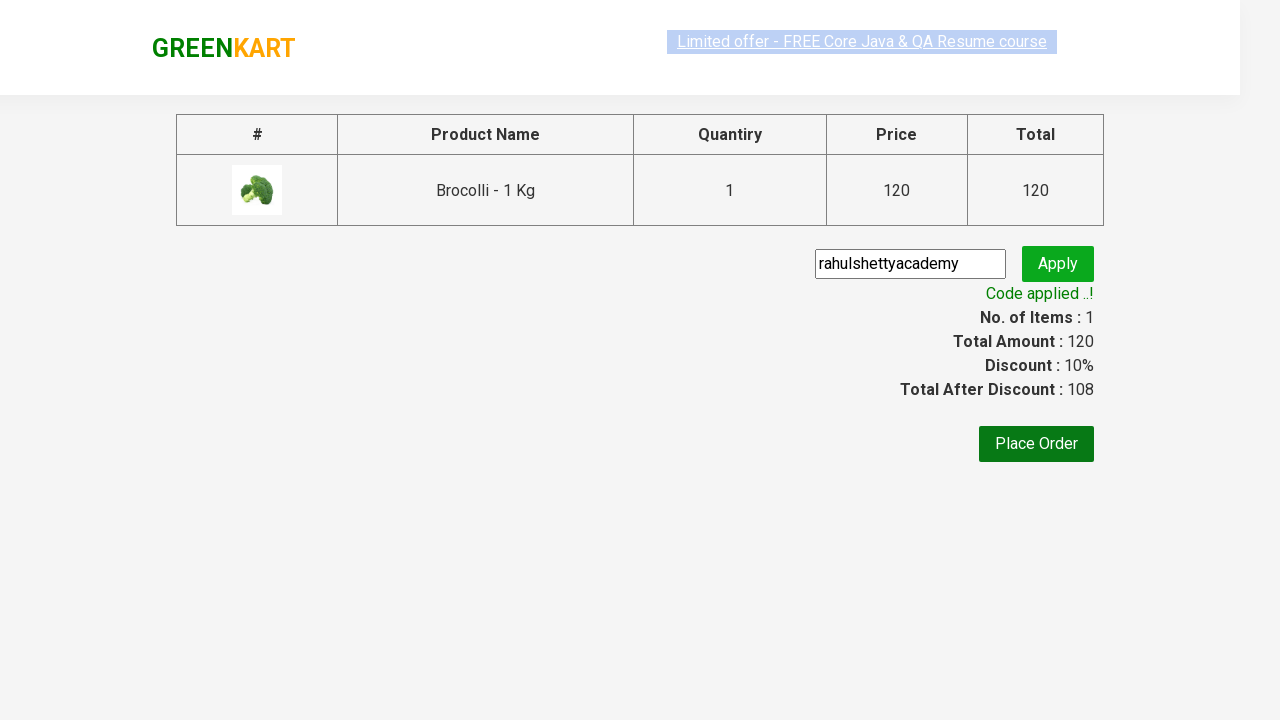

Retrieved promo status message: Code applied ..!
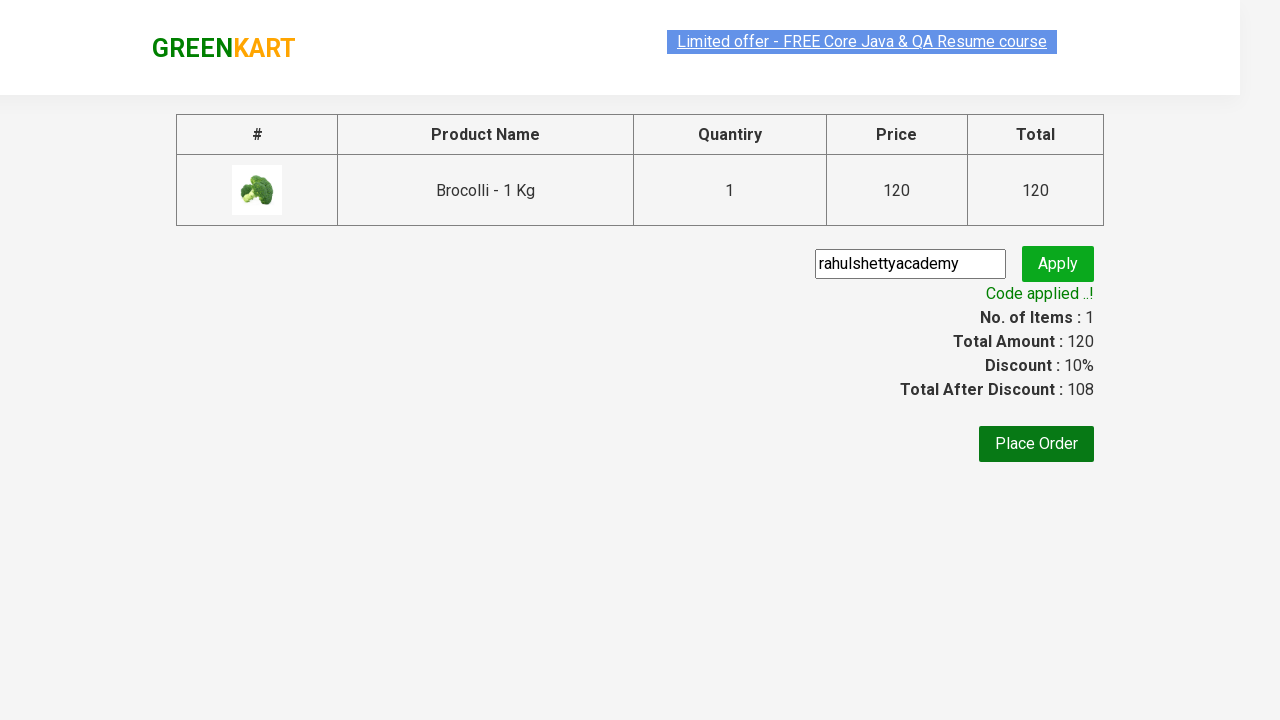

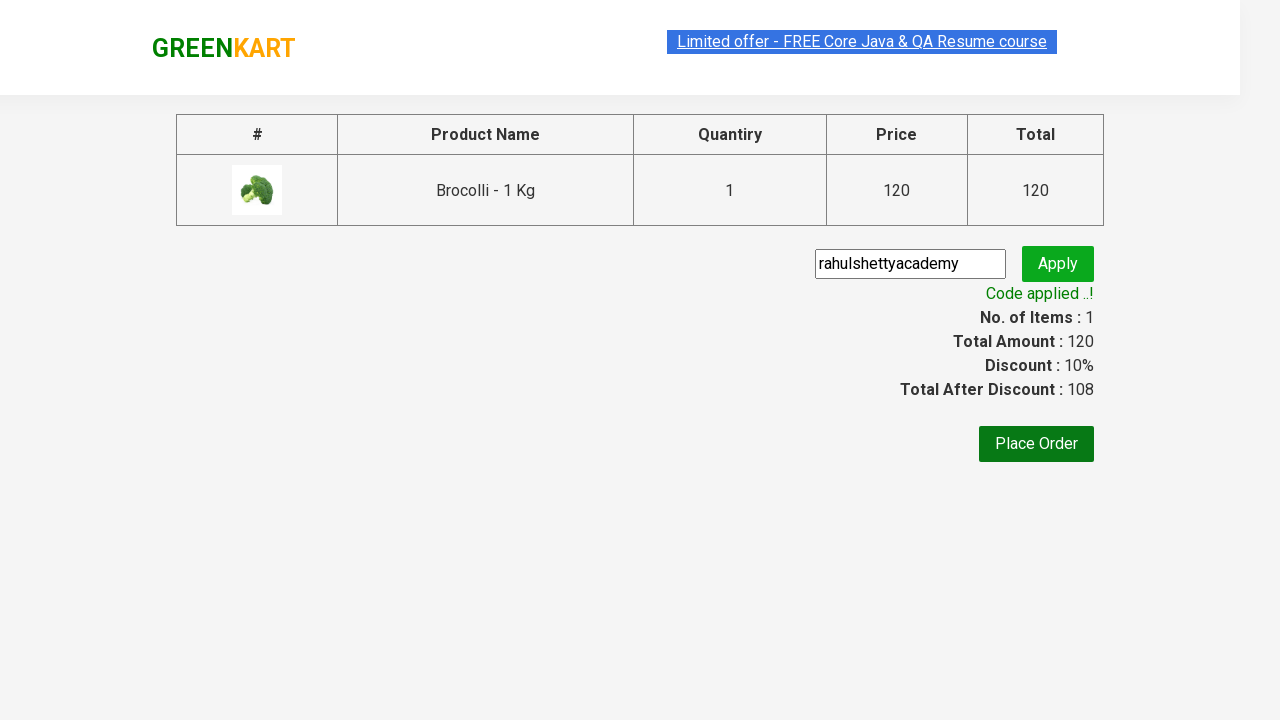